Verifies that navigation bar tabs (Invasion, Features, Guides, Docs, Blog, Community, Modules) are clickable and redirect to their respective pages

Starting URL: http://arquillian.org/

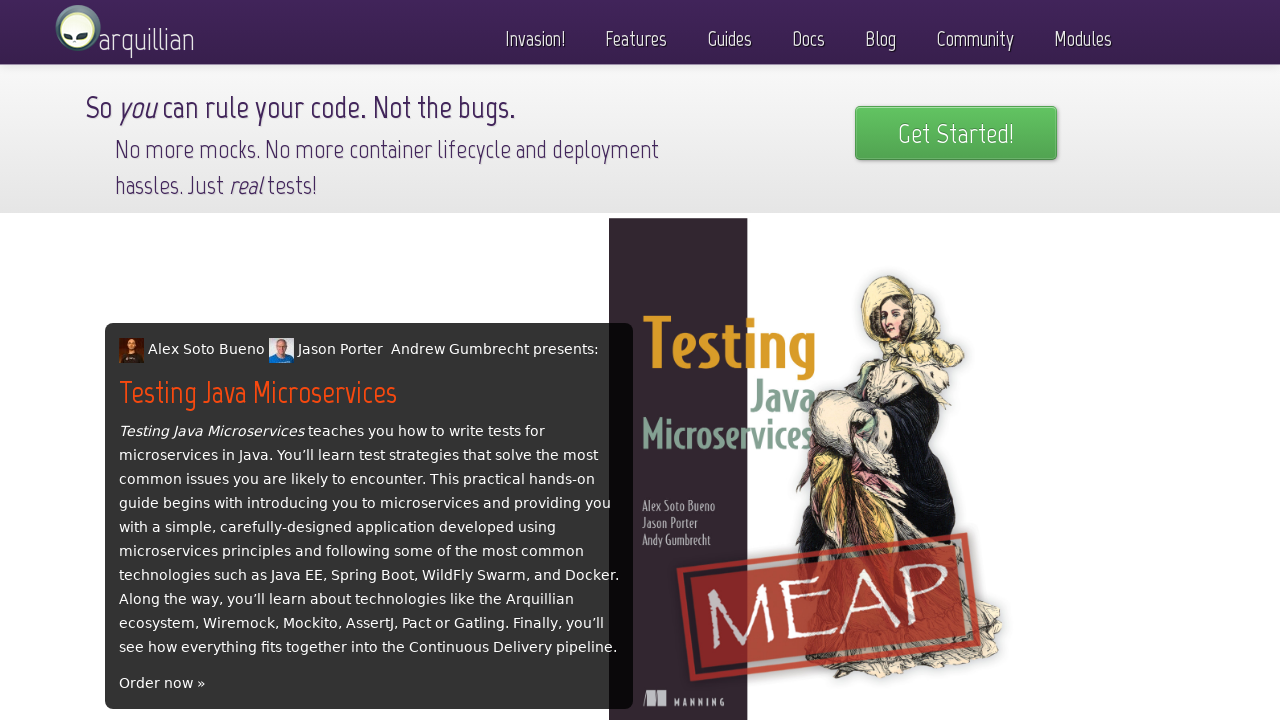

Clicked Invasion tab in navigation bar at (535, 34) on a:has-text('Invasion')
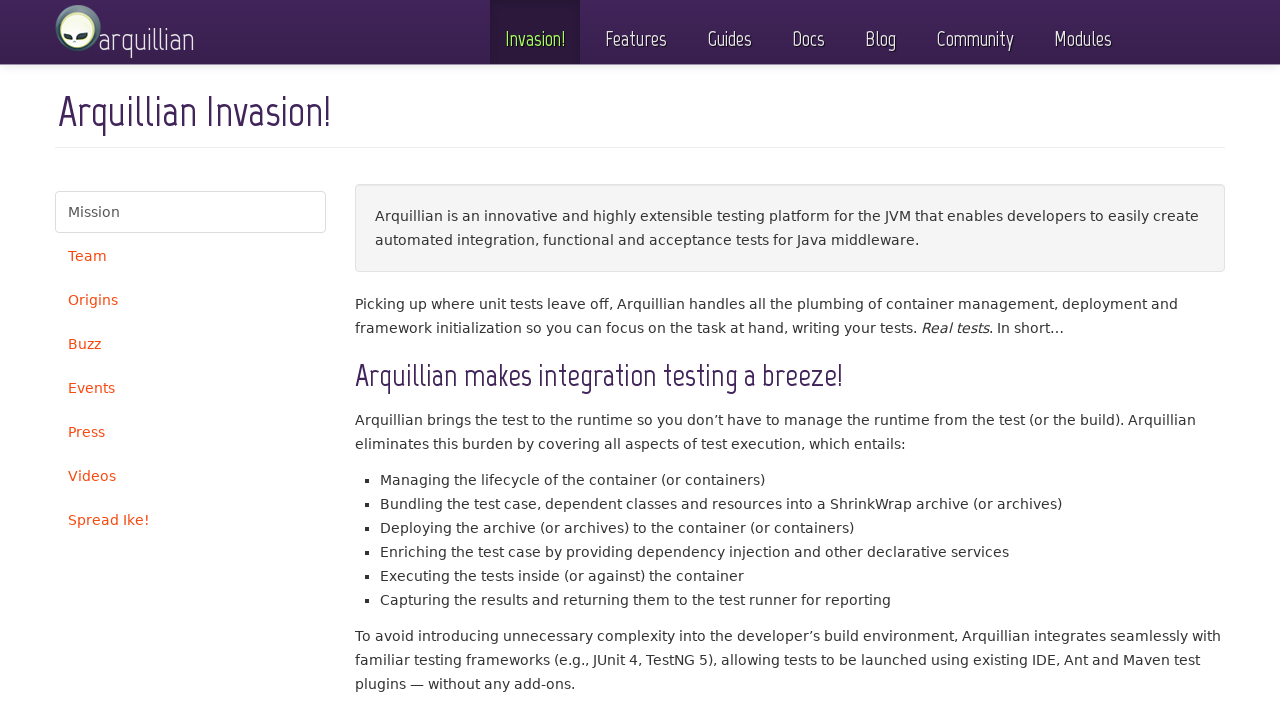

Invasion page loaded successfully
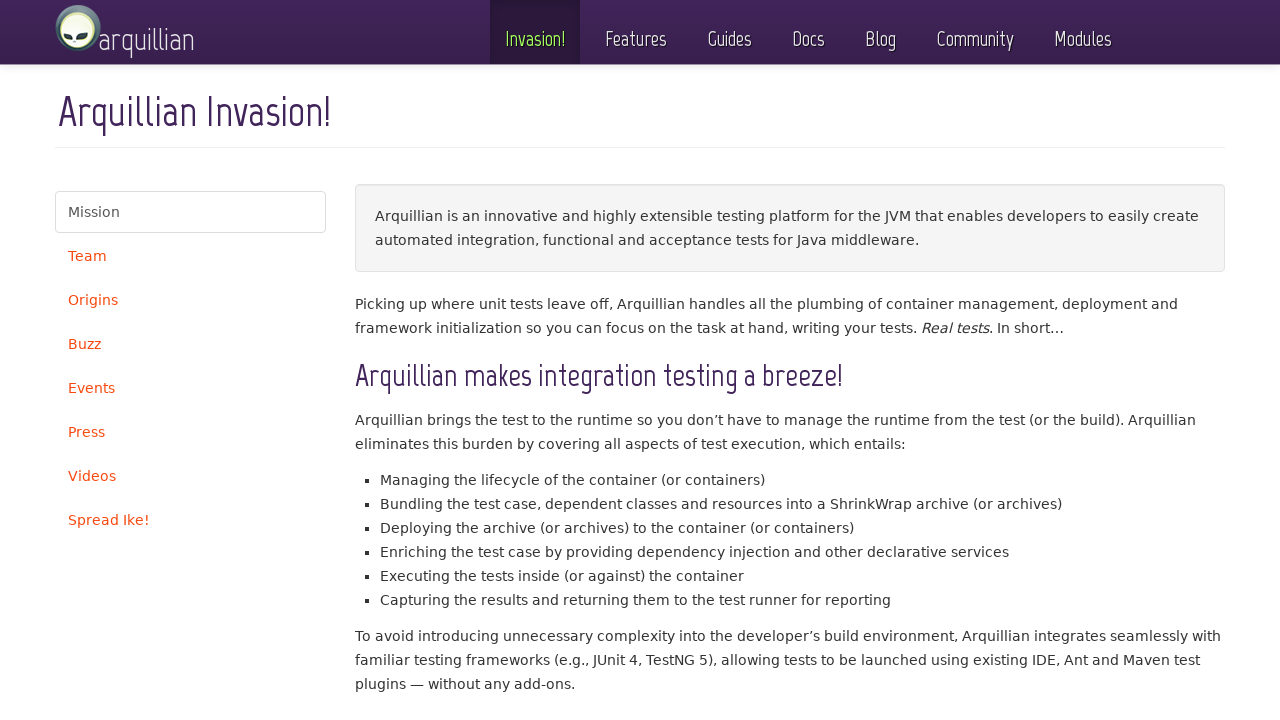

Navigated back to arquillian.org home page
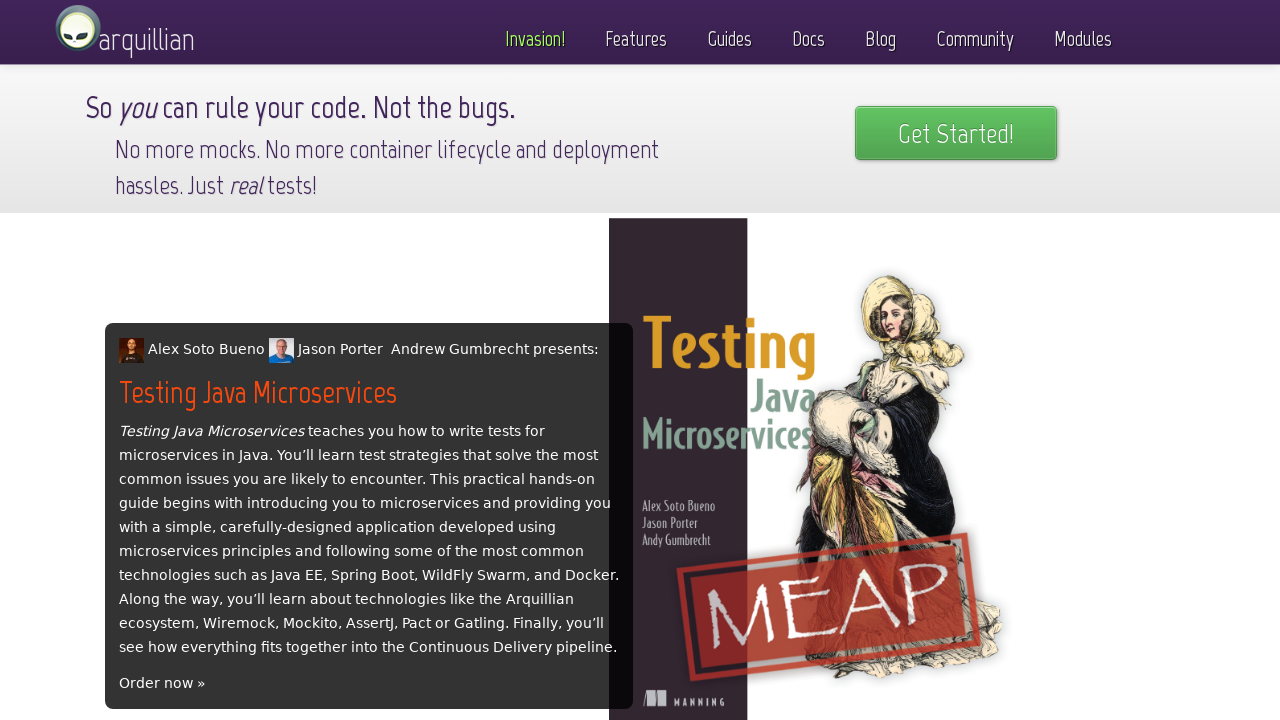

Clicked Features tab in navigation bar at (636, 34) on a:has-text('Features')
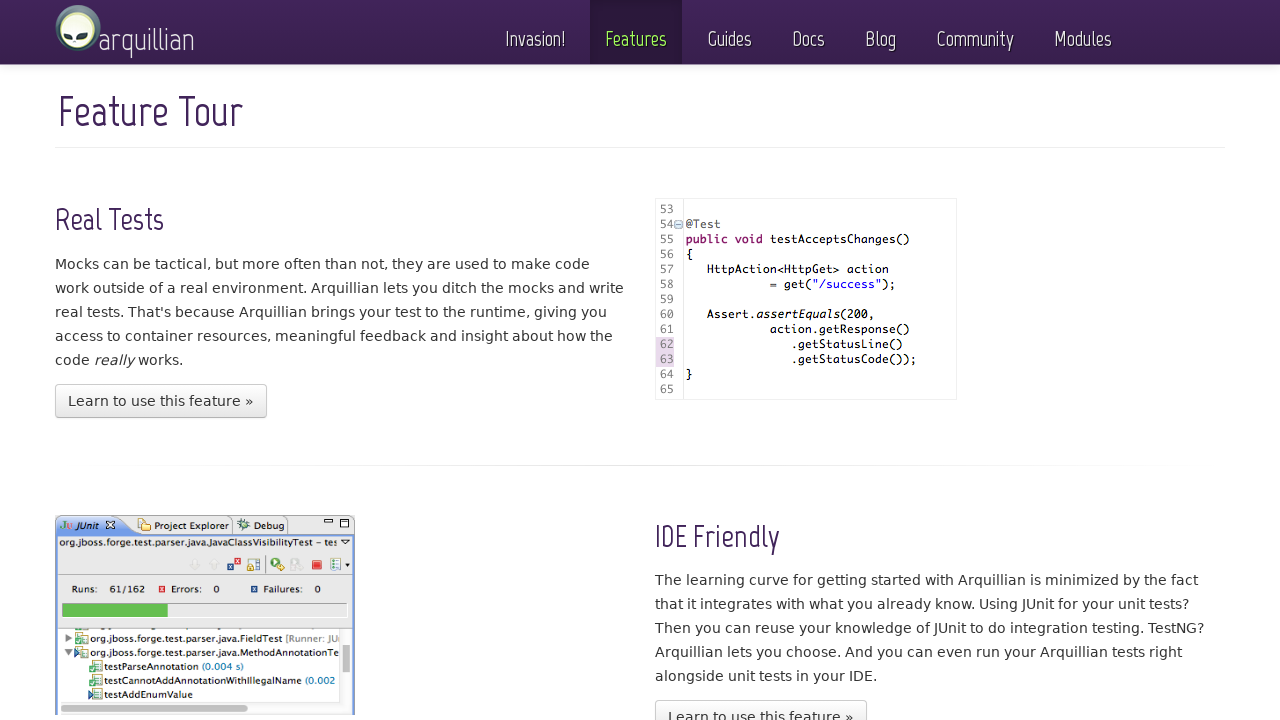

Features page loaded successfully
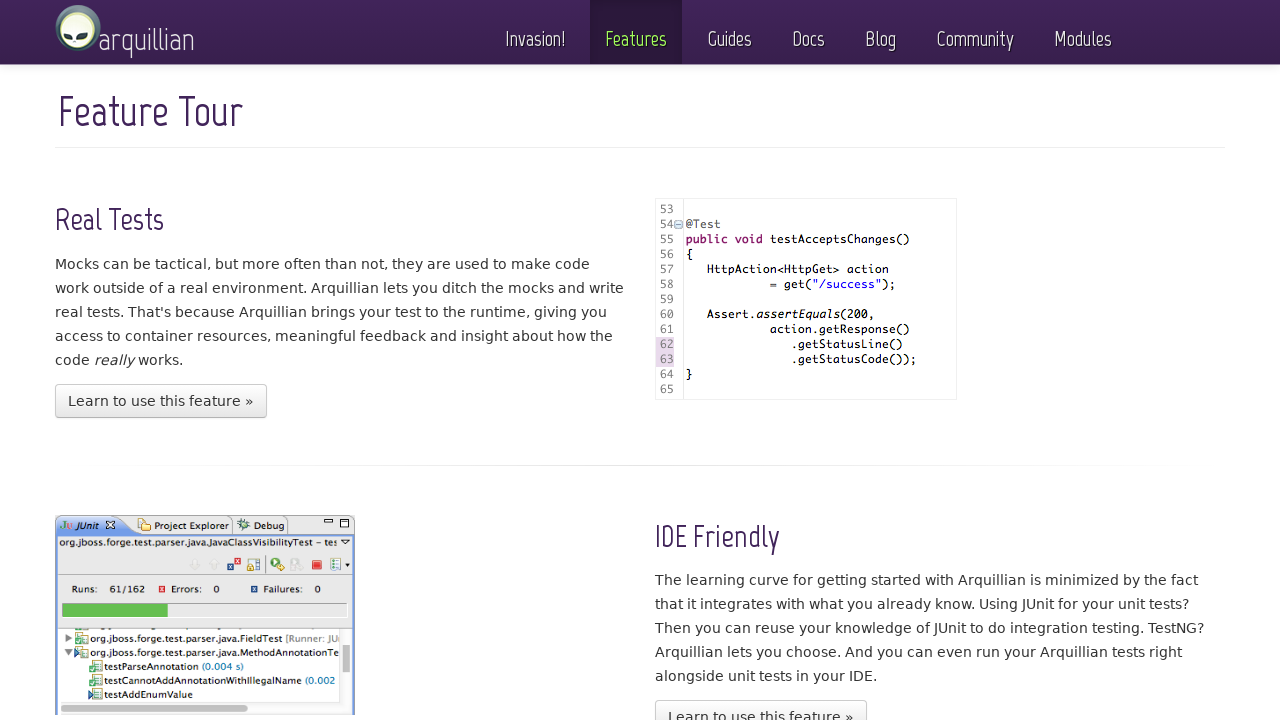

Navigated back to arquillian.org home page
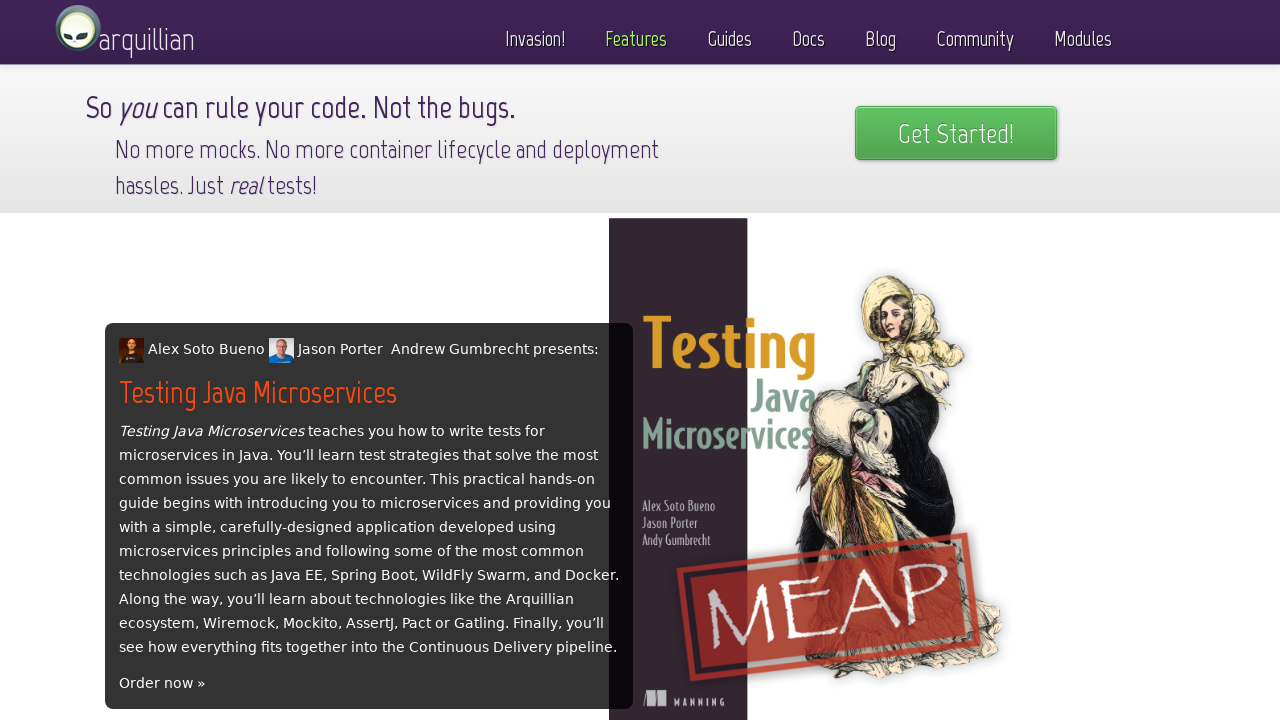

Clicked Guides tab in navigation bar at (730, 34) on a:has-text('Guides')
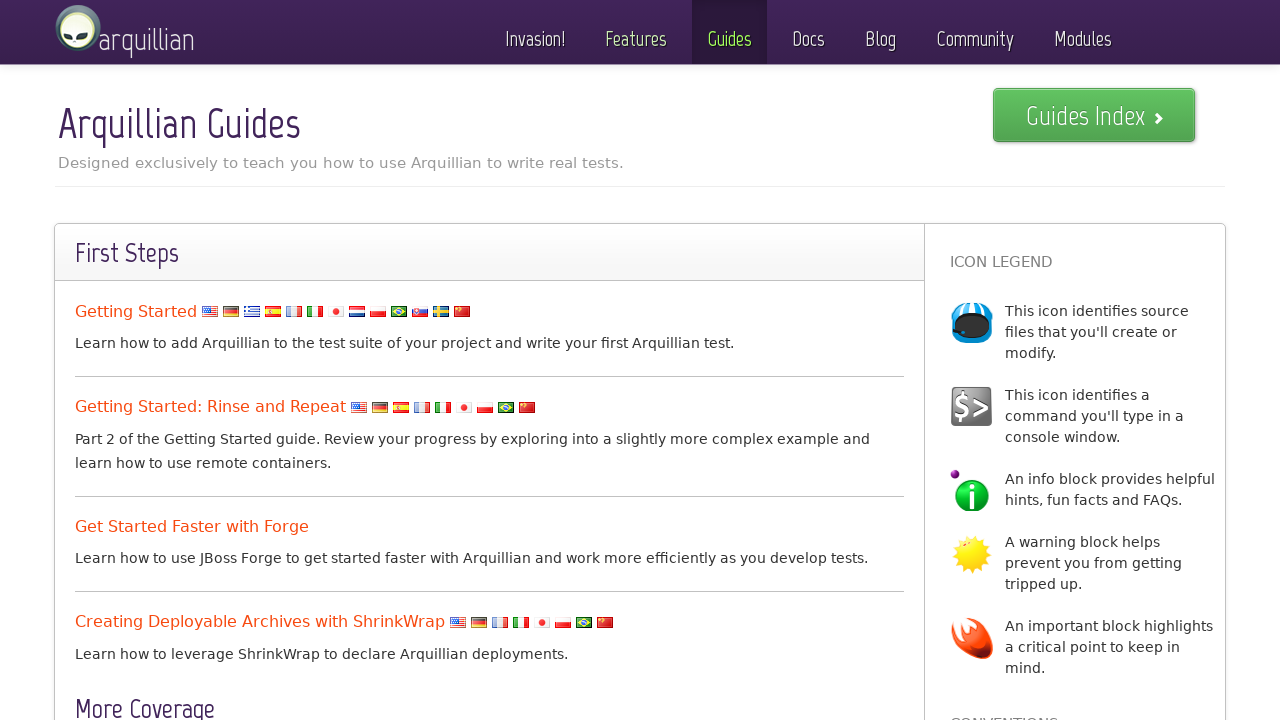

Guides page loaded successfully
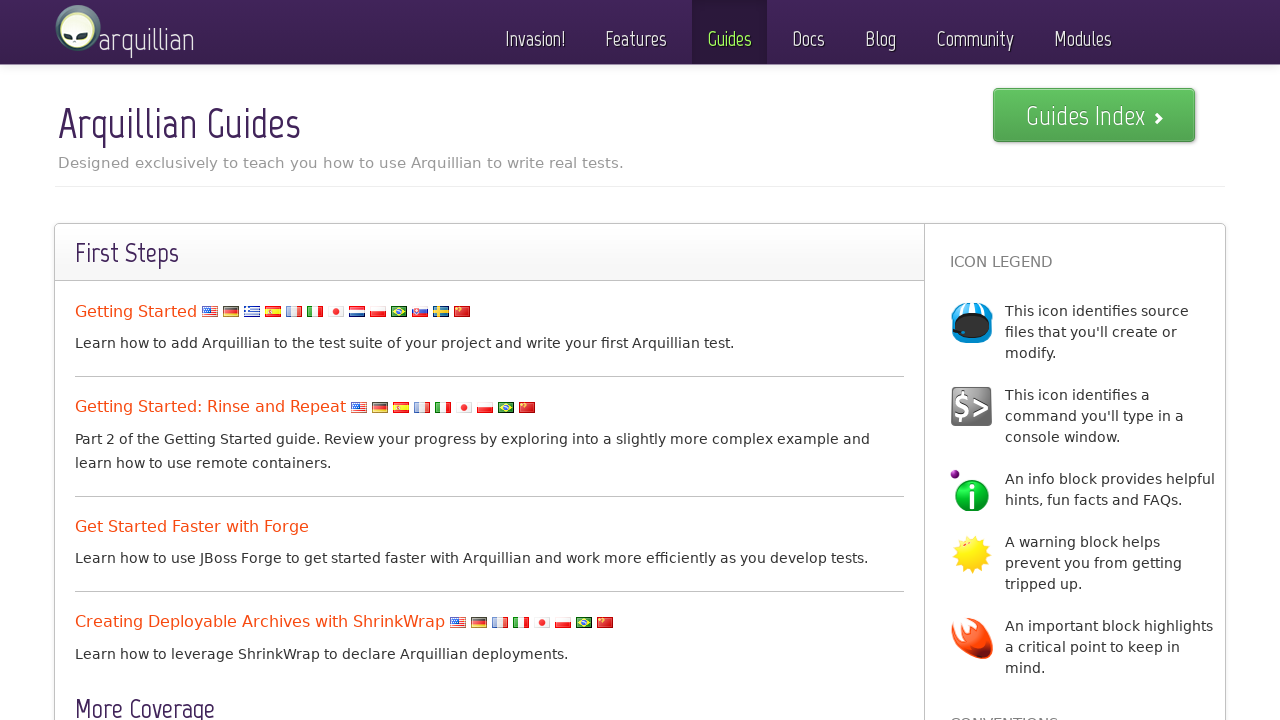

Navigated back to arquillian.org home page
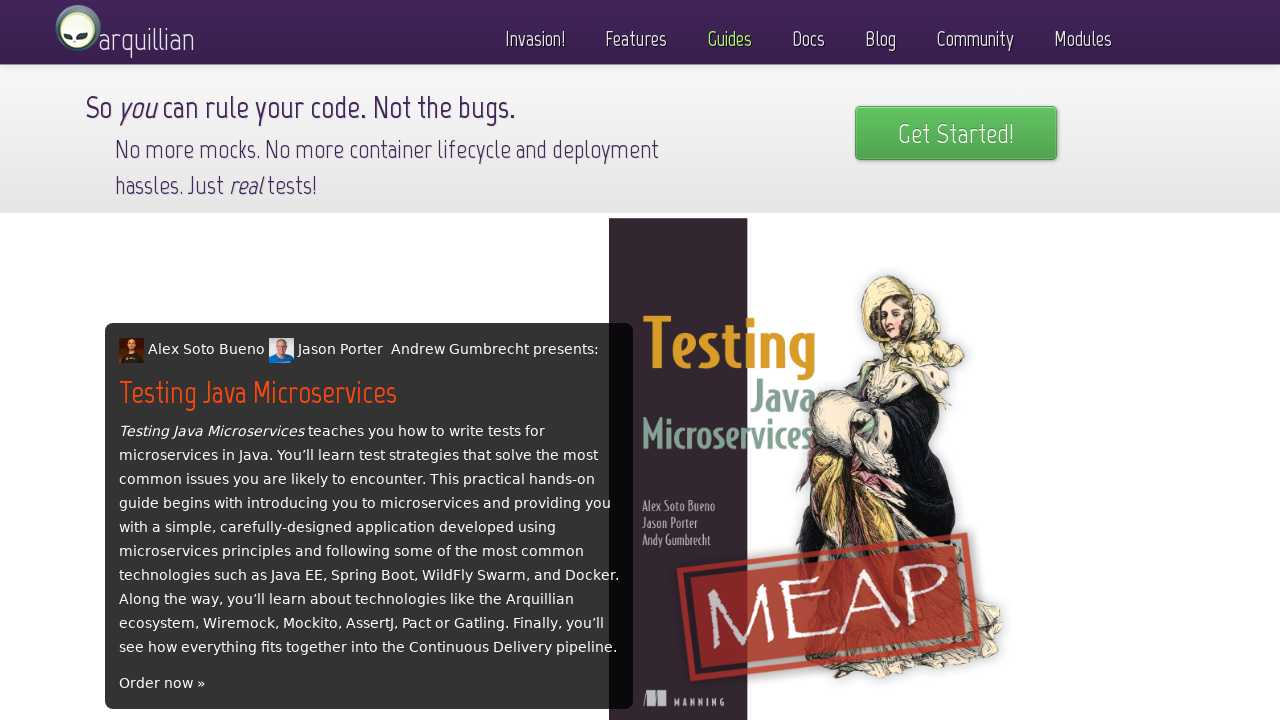

Clicked Docs tab in navigation bar at (808, 34) on a:has-text('Docs')
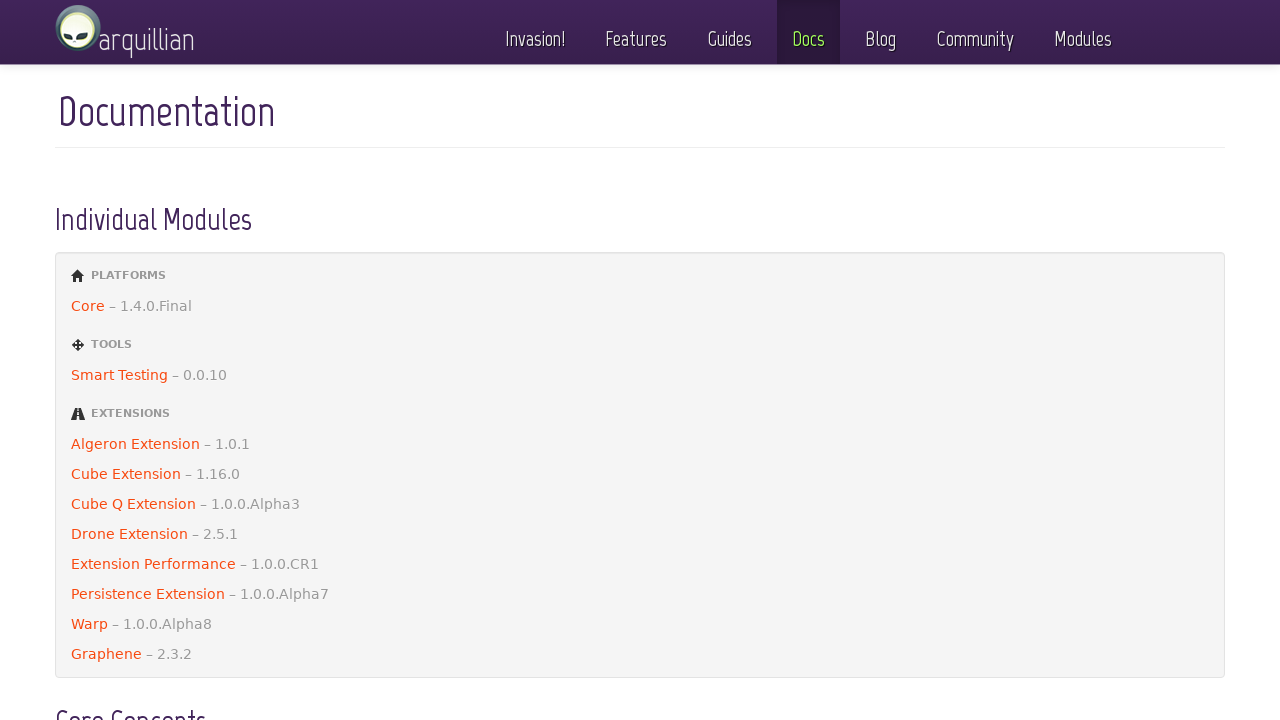

Docs page loaded successfully
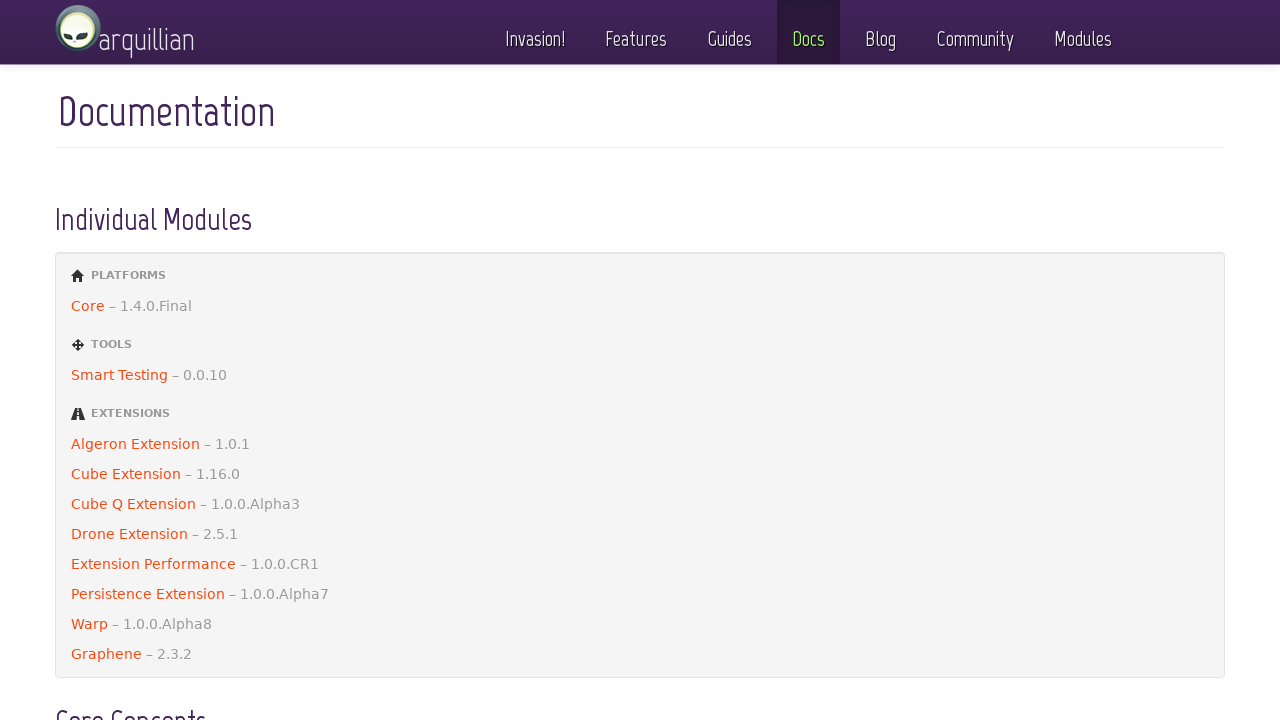

Navigated back to arquillian.org home page
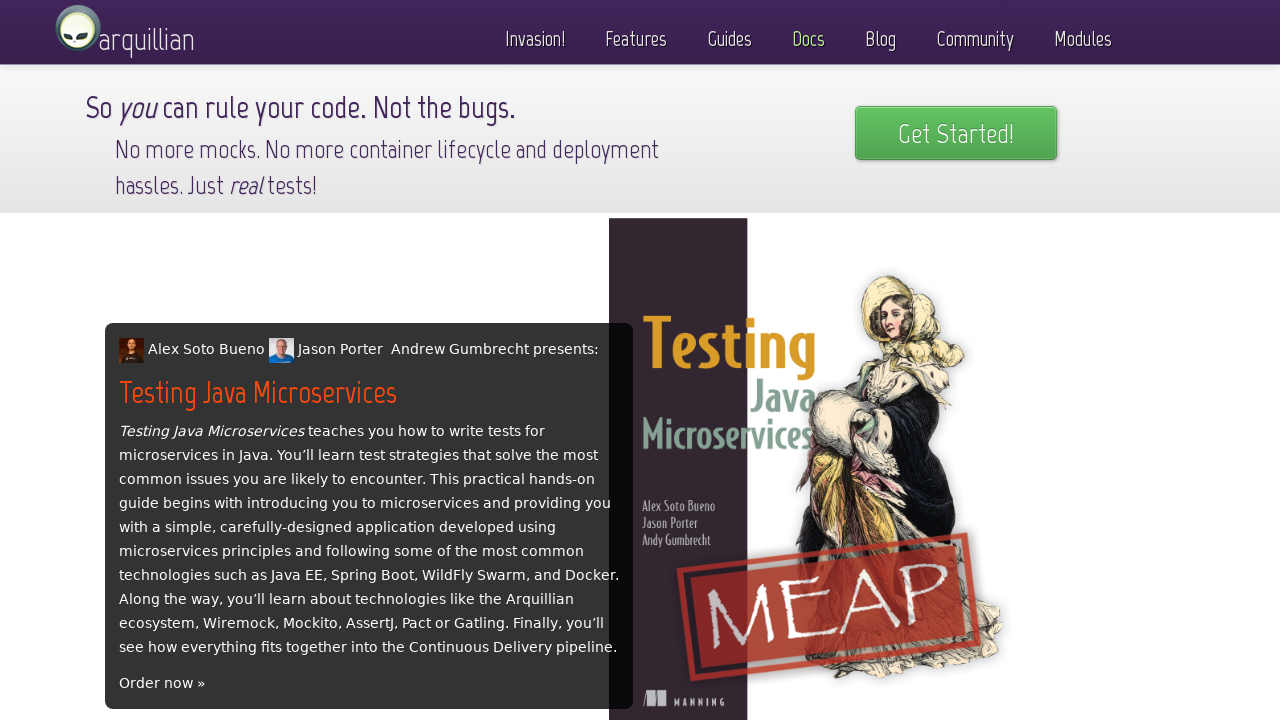

Clicked Blog tab in navigation bar at (880, 34) on a:has-text('Blog')
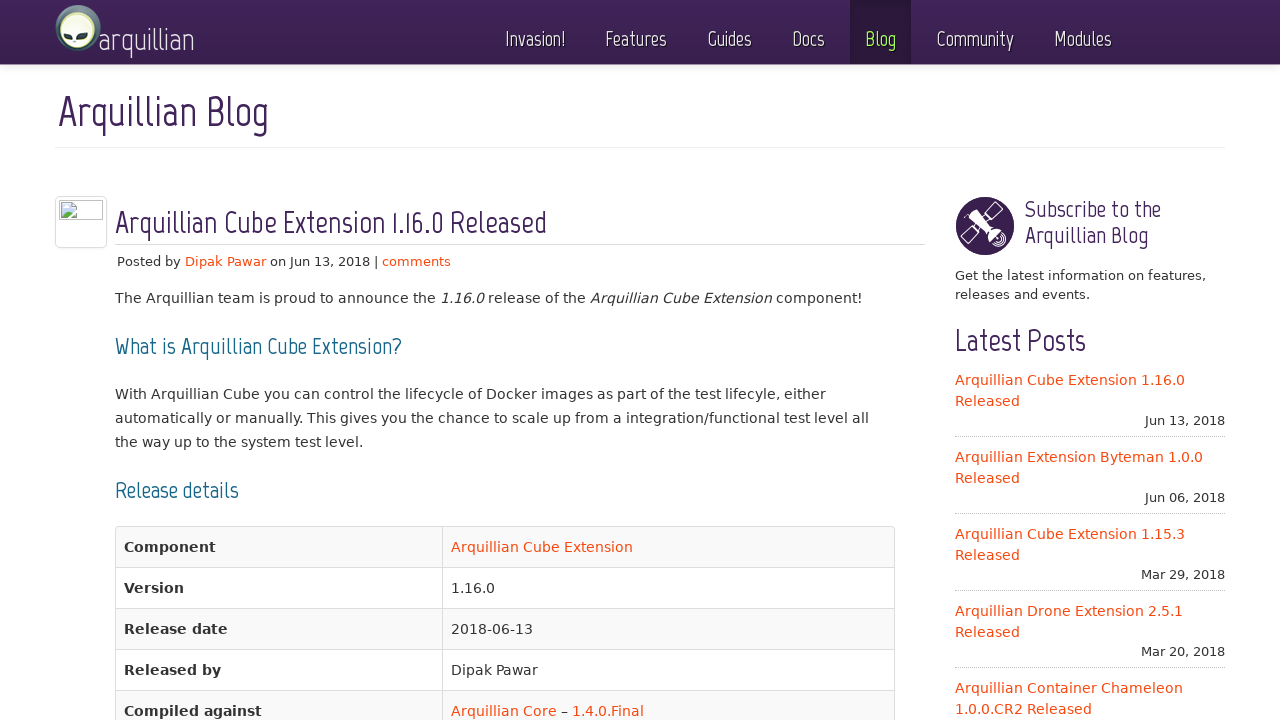

Blog page loaded successfully
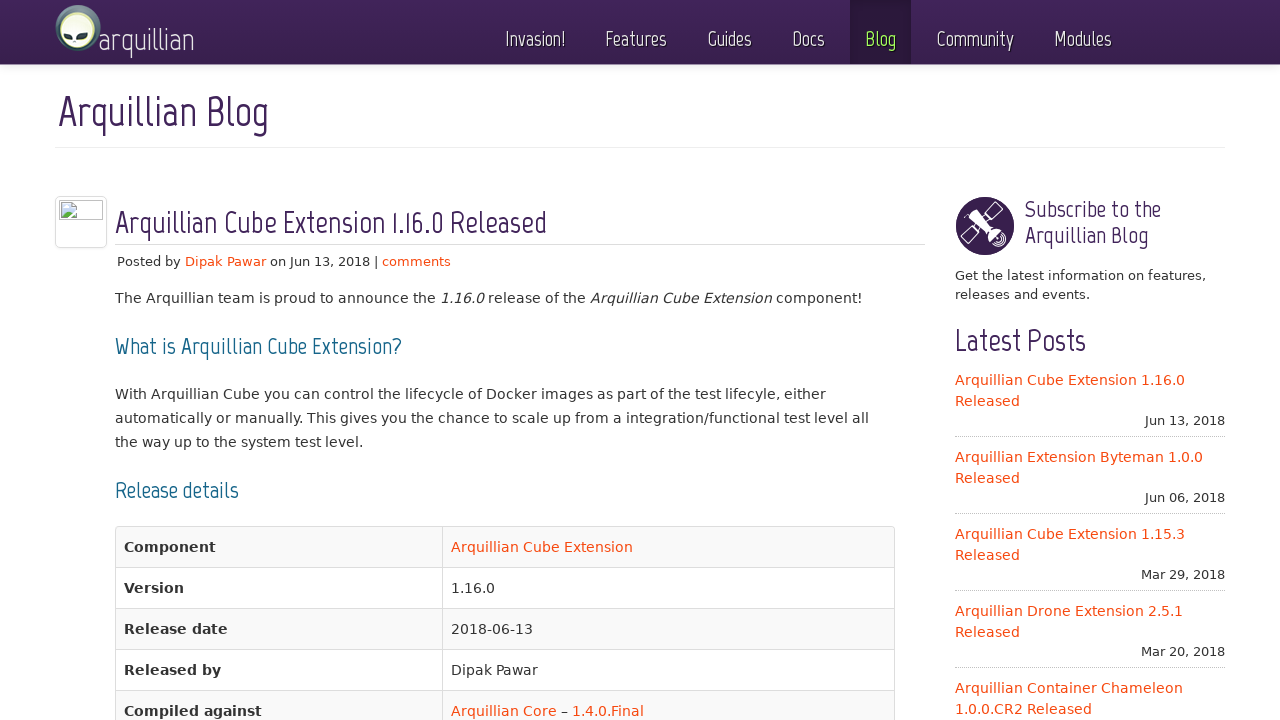

Navigated back to arquillian.org home page
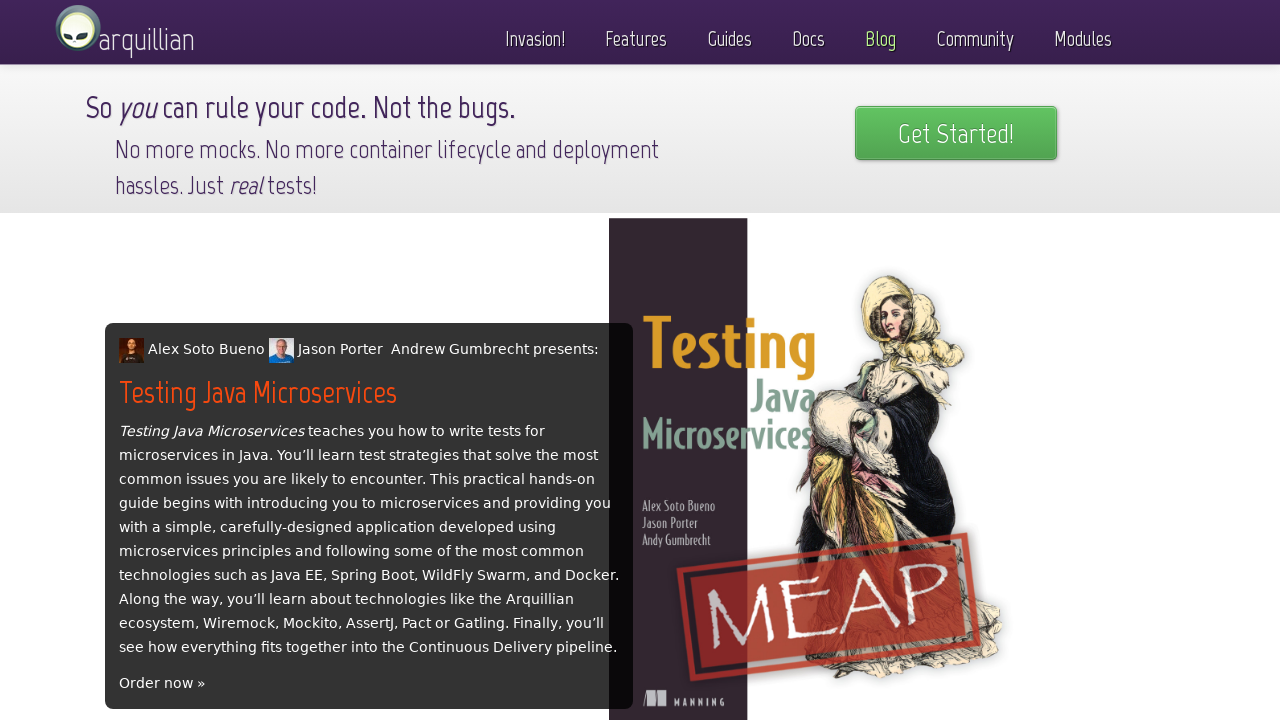

Clicked Community tab in navigation bar at (975, 34) on a:has-text('Community')
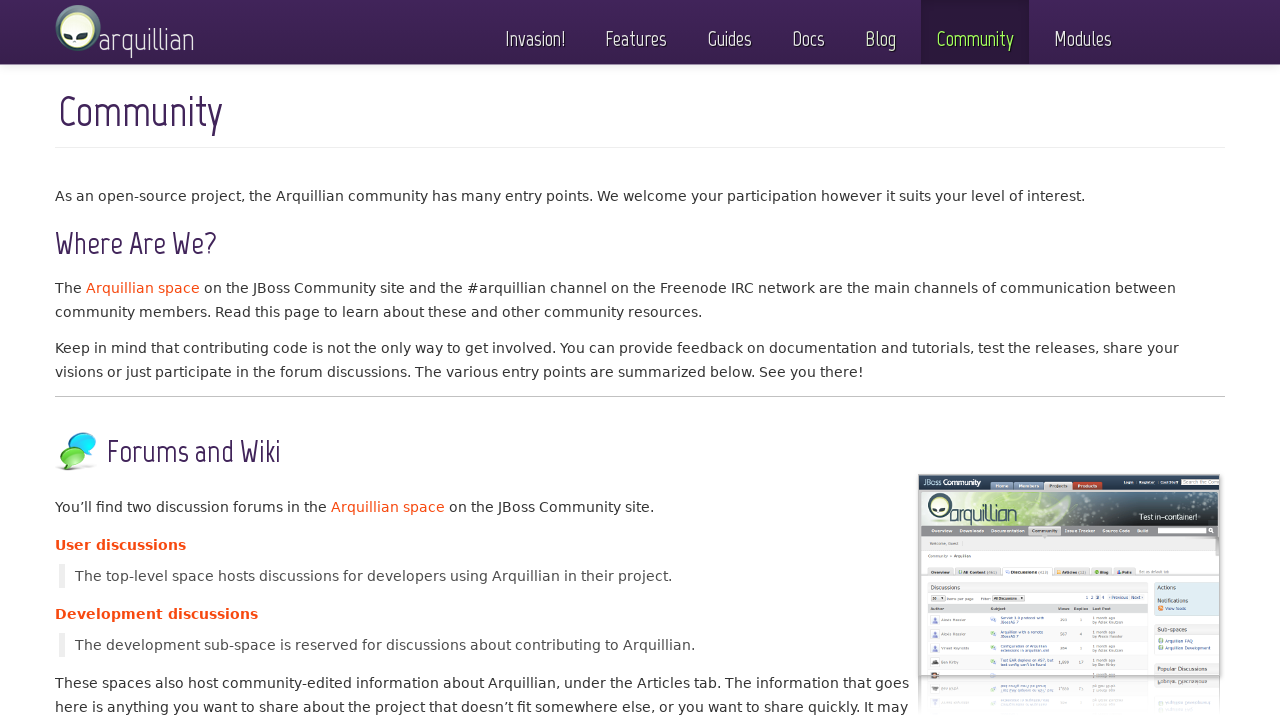

Community page loaded successfully
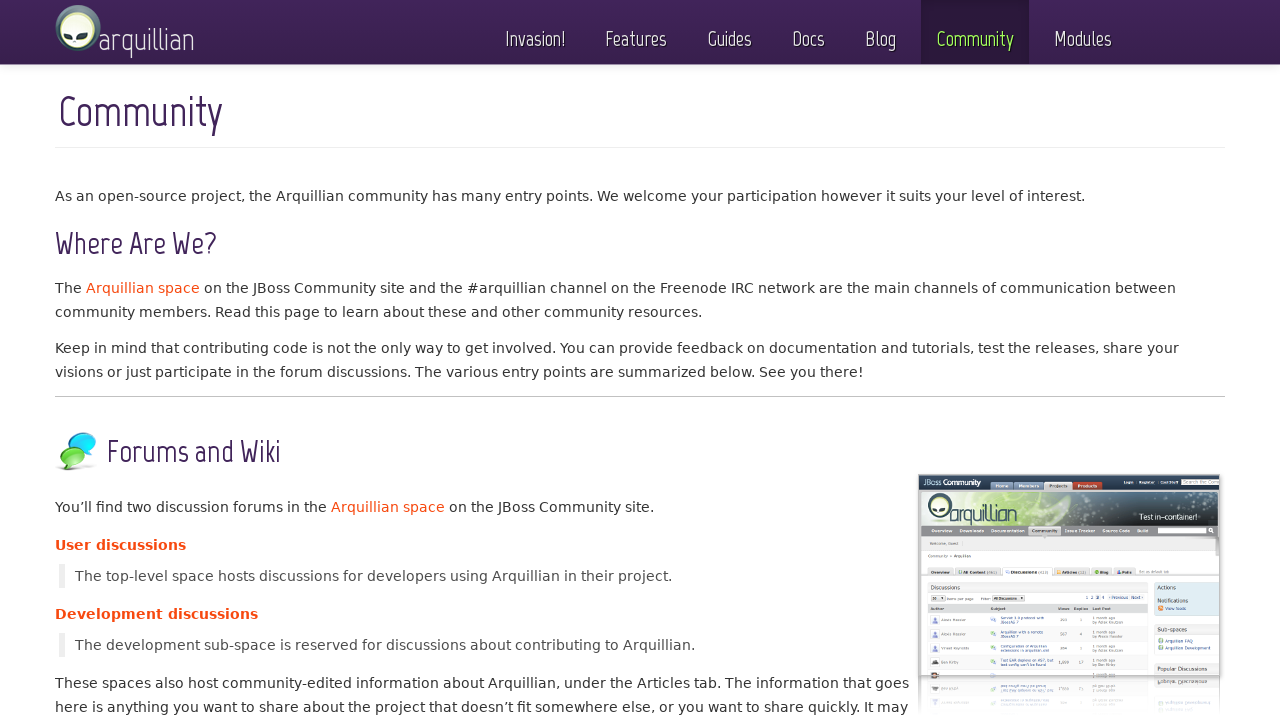

Navigated back to arquillian.org home page
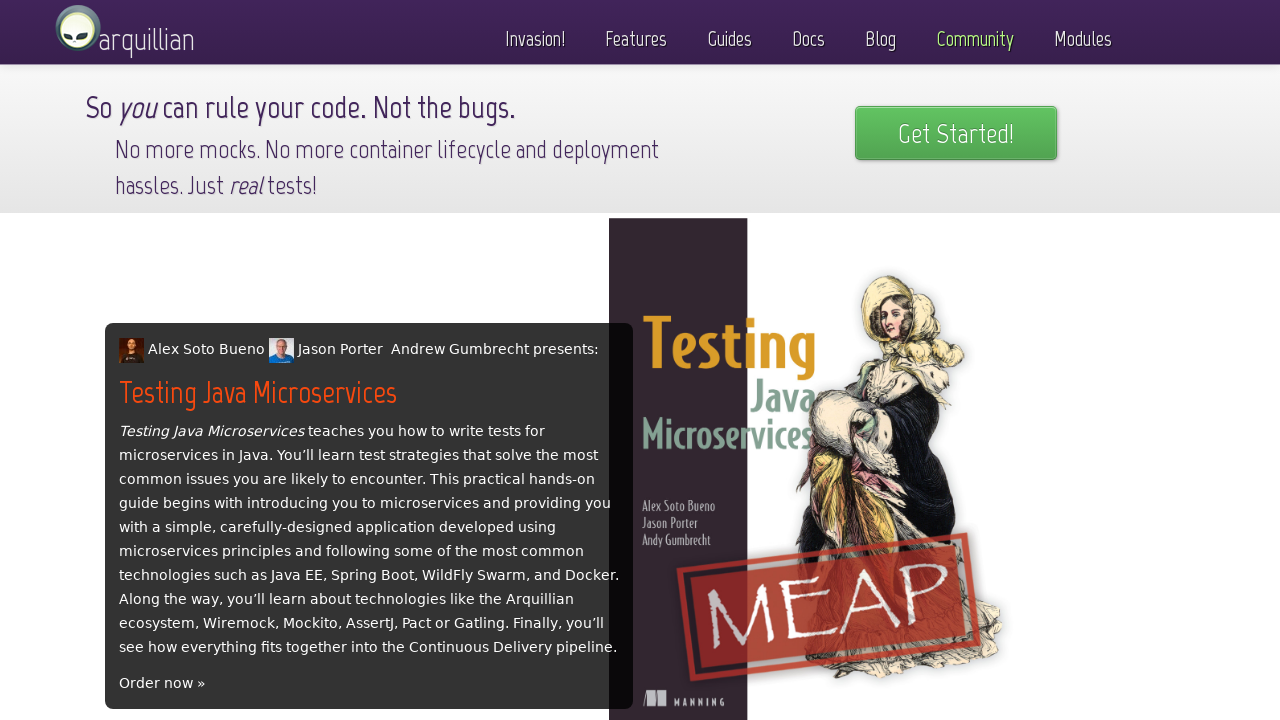

Clicked Modules tab in navigation bar at (1083, 34) on a:has-text('Modules')
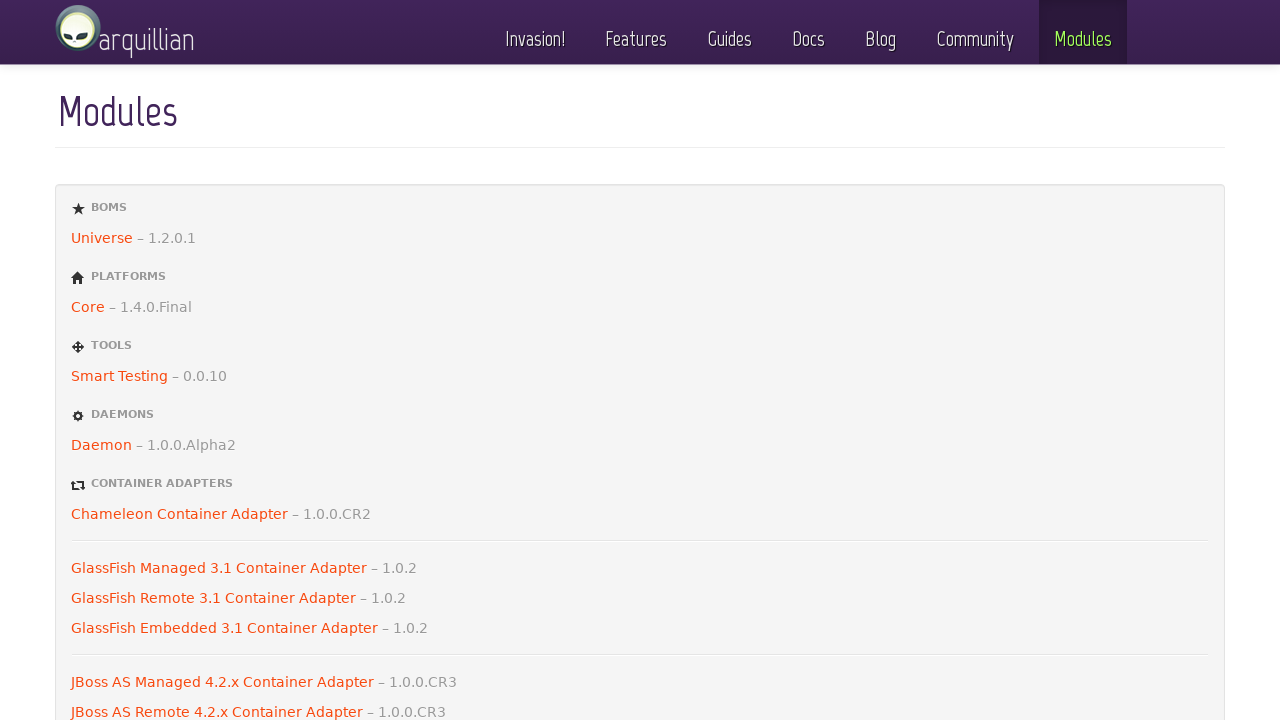

Modules page loaded successfully
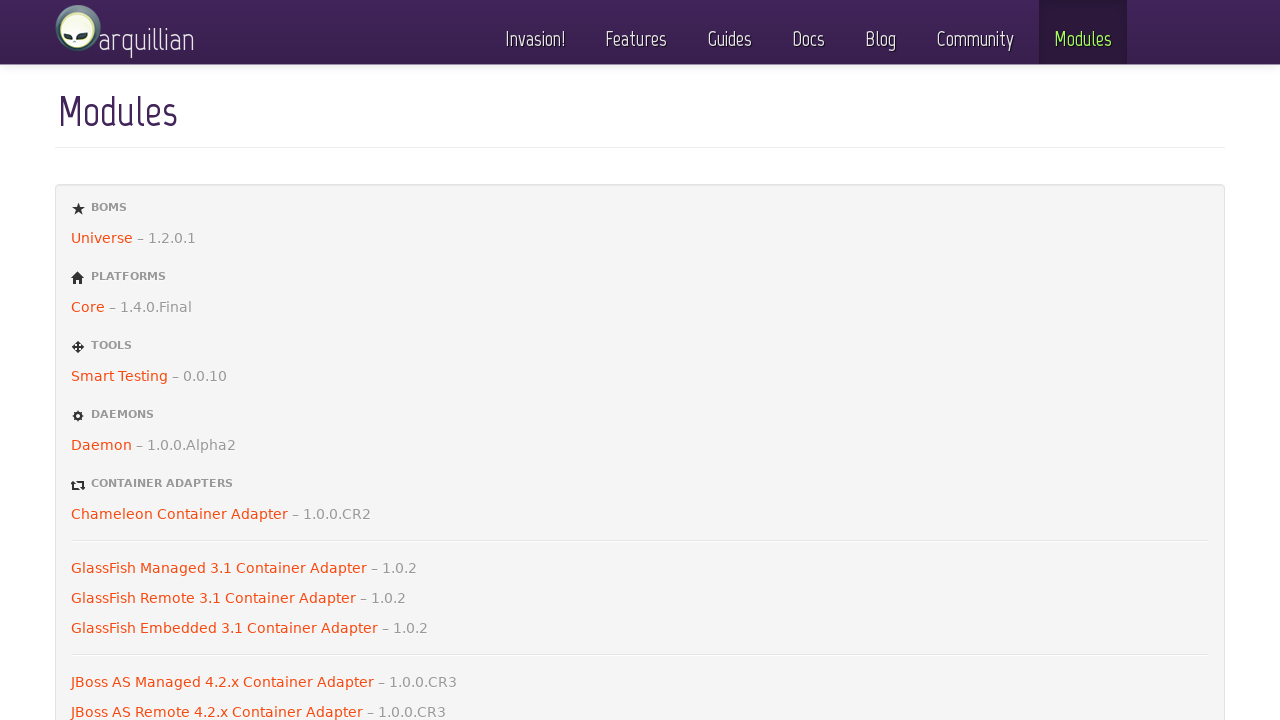

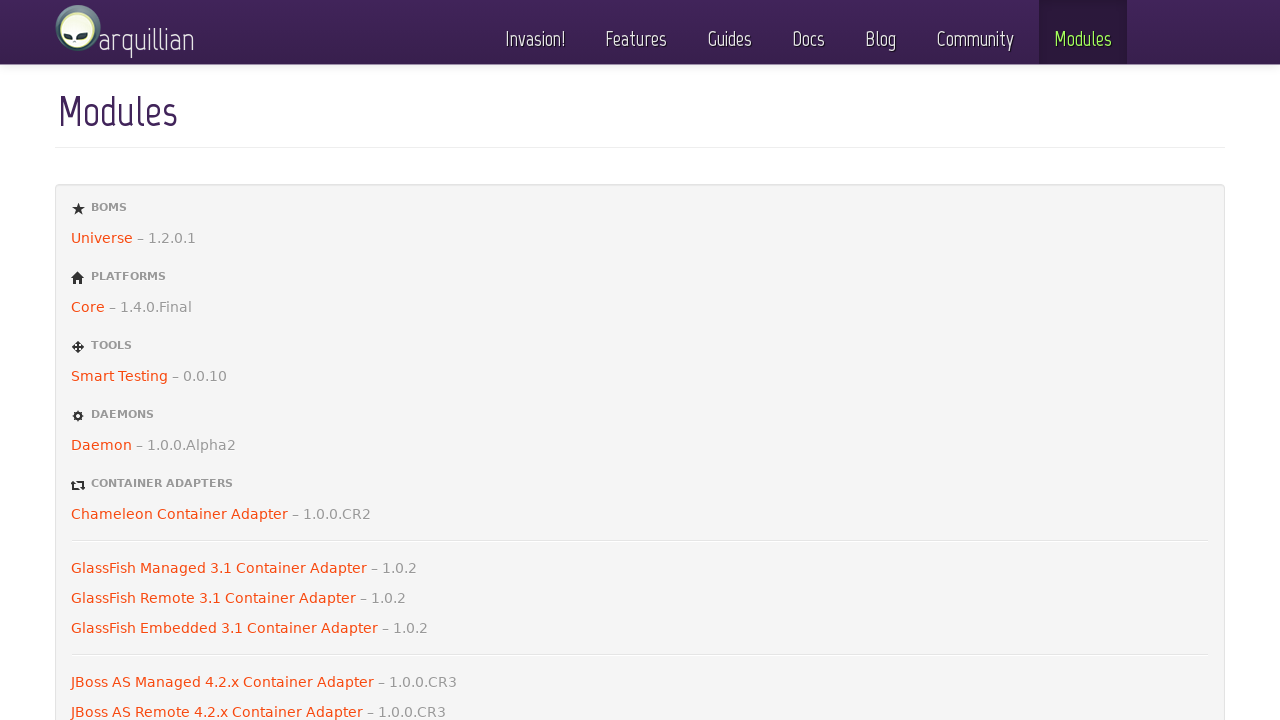